Tests browser window handling by clicking a link that opens a new window, switching to the child window to extract email text, then switching back to the parent window and using the extracted email in a form field.

Starting URL: https://rahulshettyacademy.com/loginpagePractise/

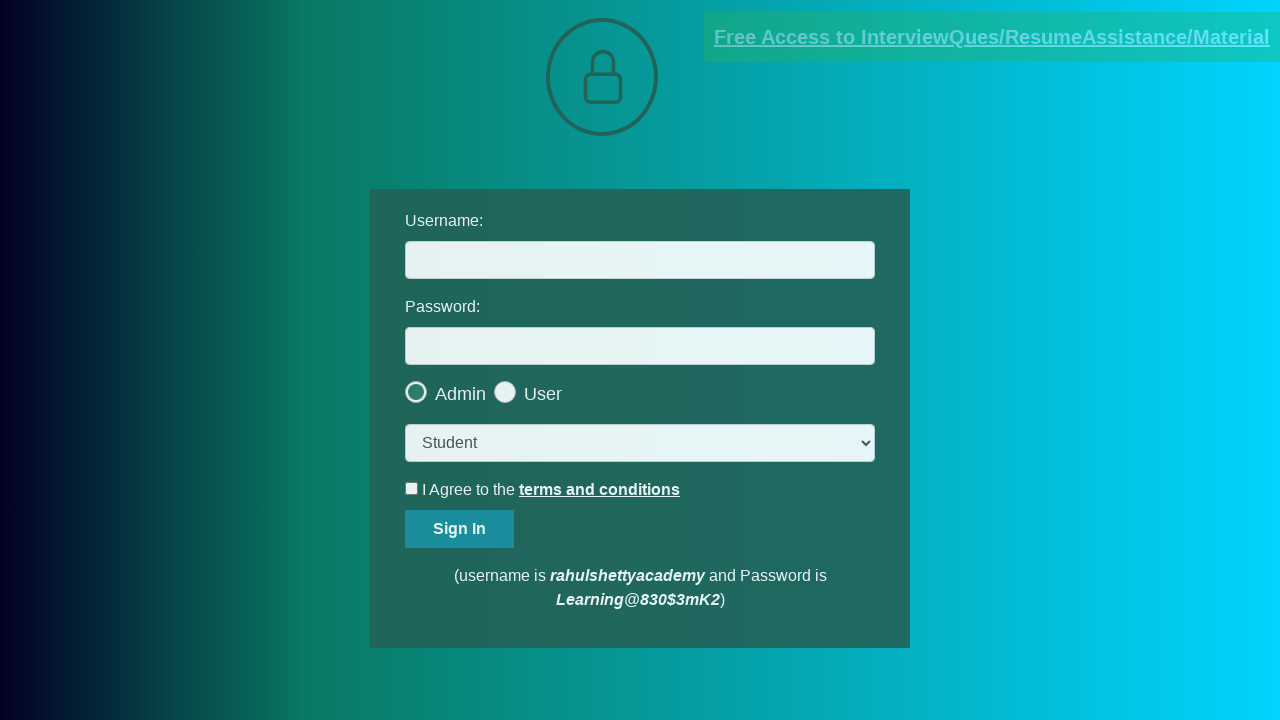

Clicked blinking text link to open new window at (992, 37) on .blinkingText
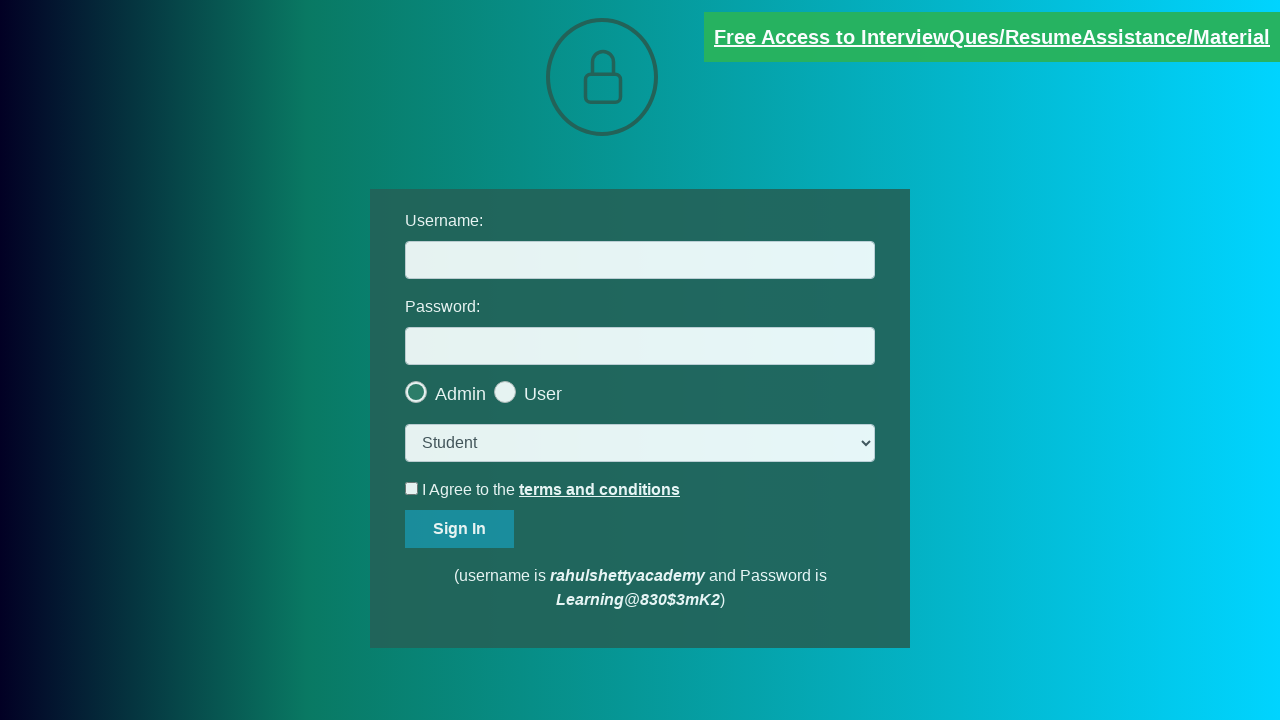

Child window opened and captured
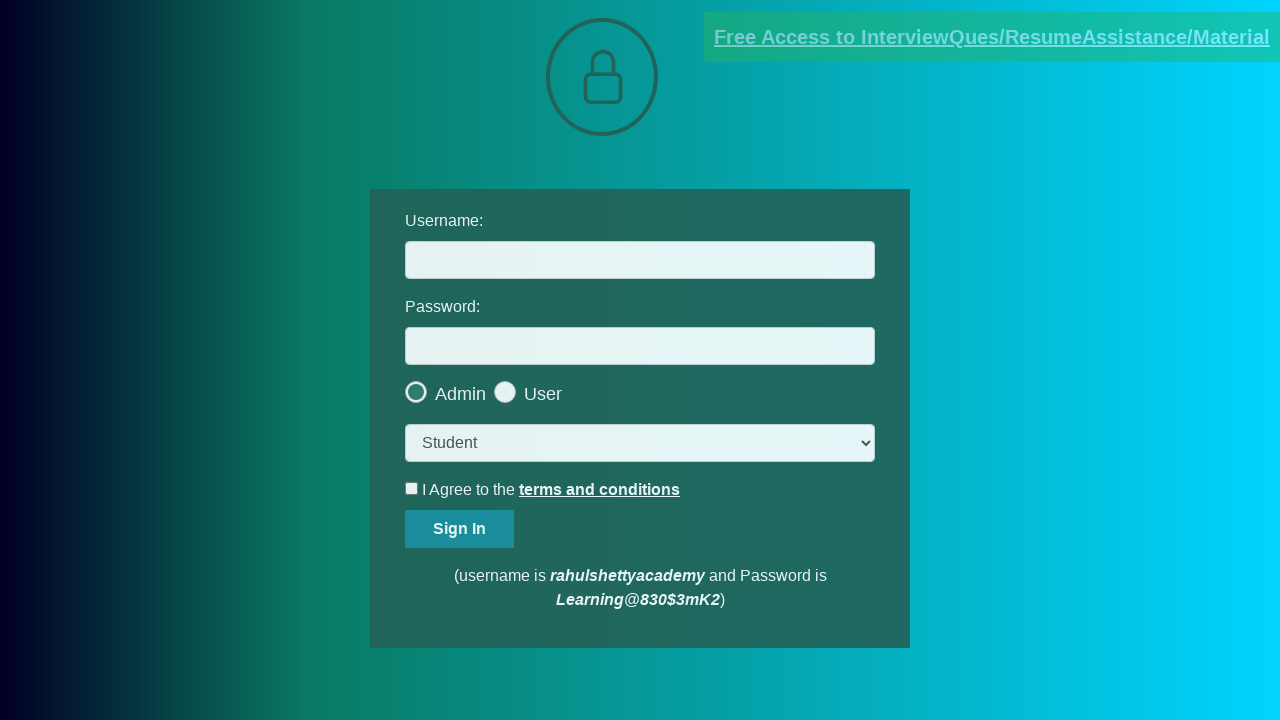

Waited for email text element to load in child window
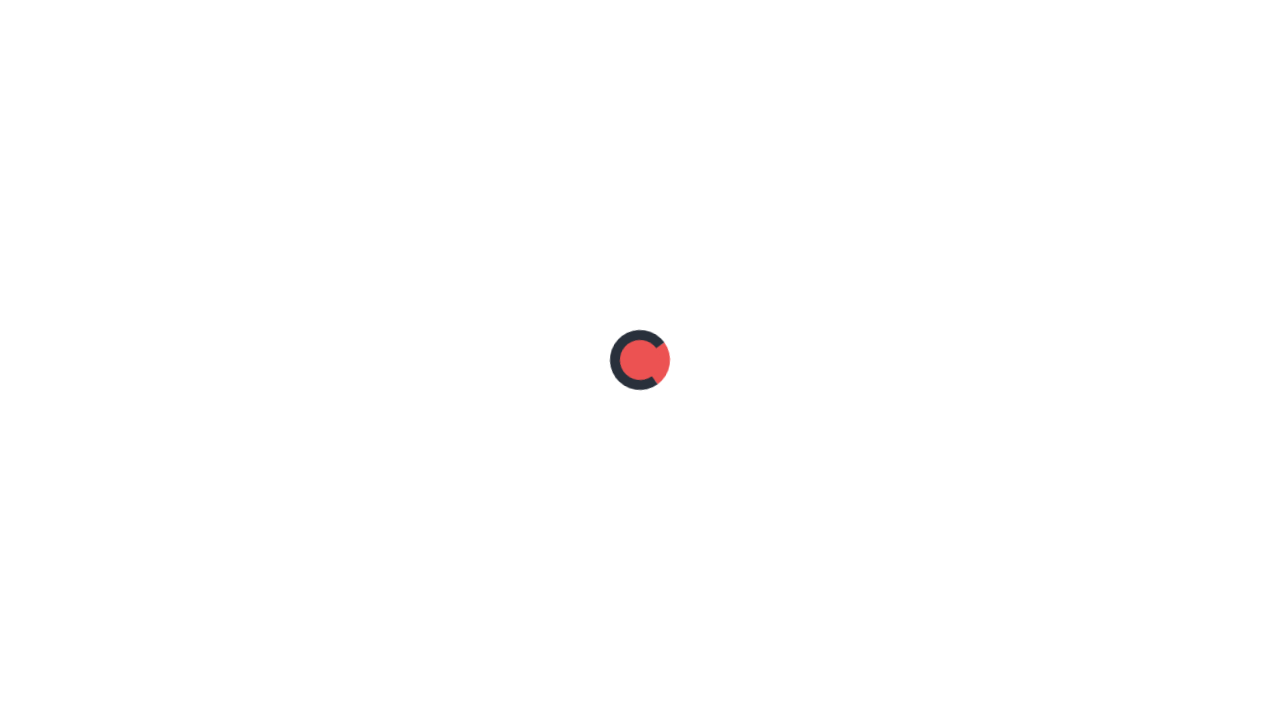

Extracted text containing email from child window
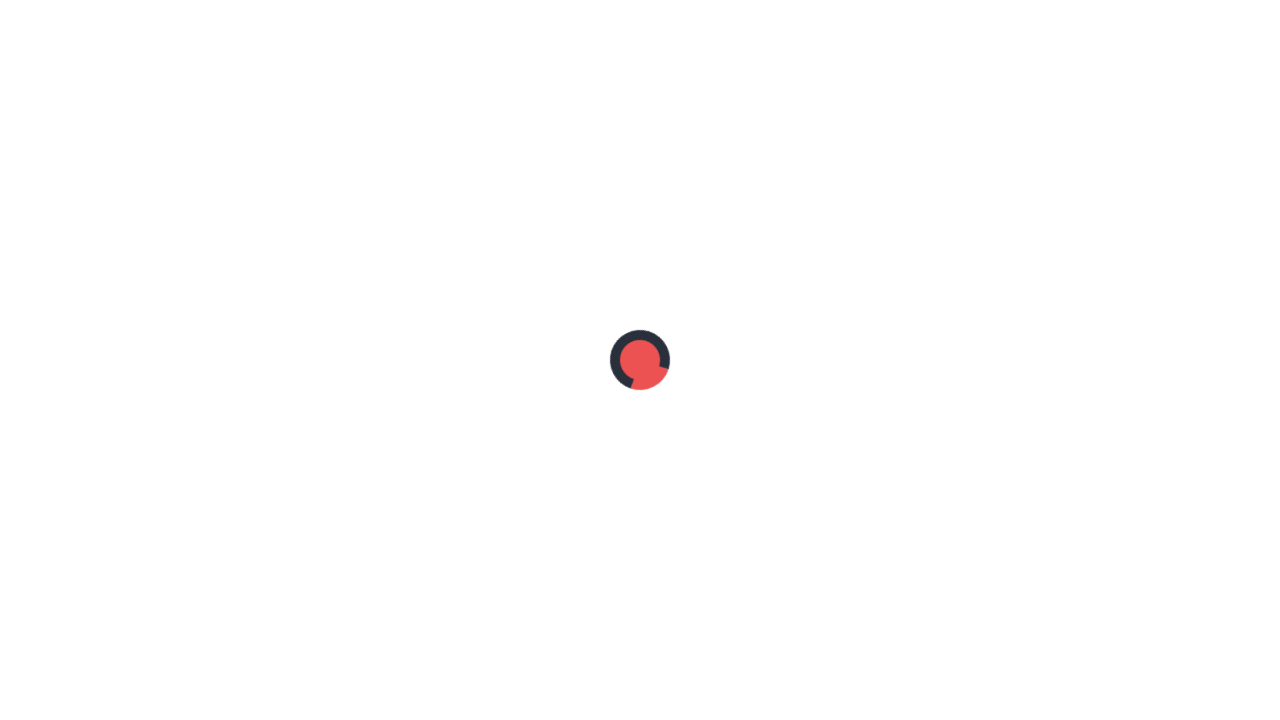

Parsed email address: mentor@rahulshettyacademy.com
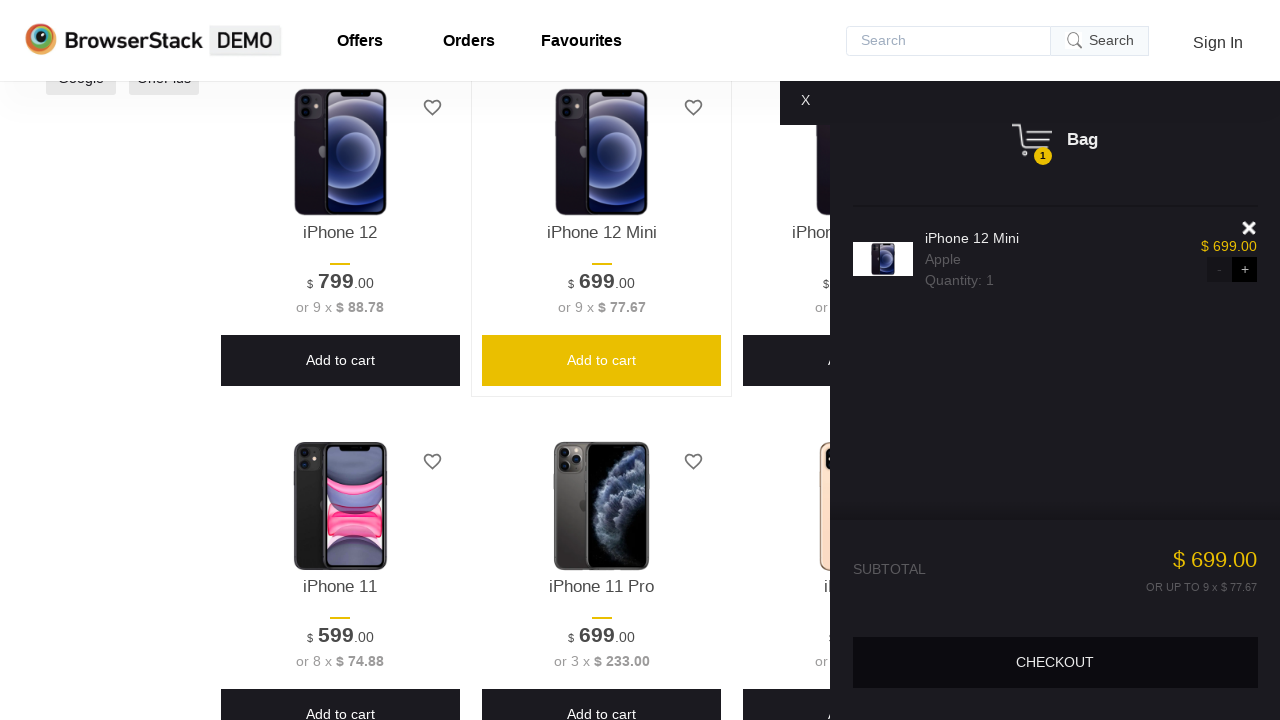

Closed child window and switched back to parent window on #username
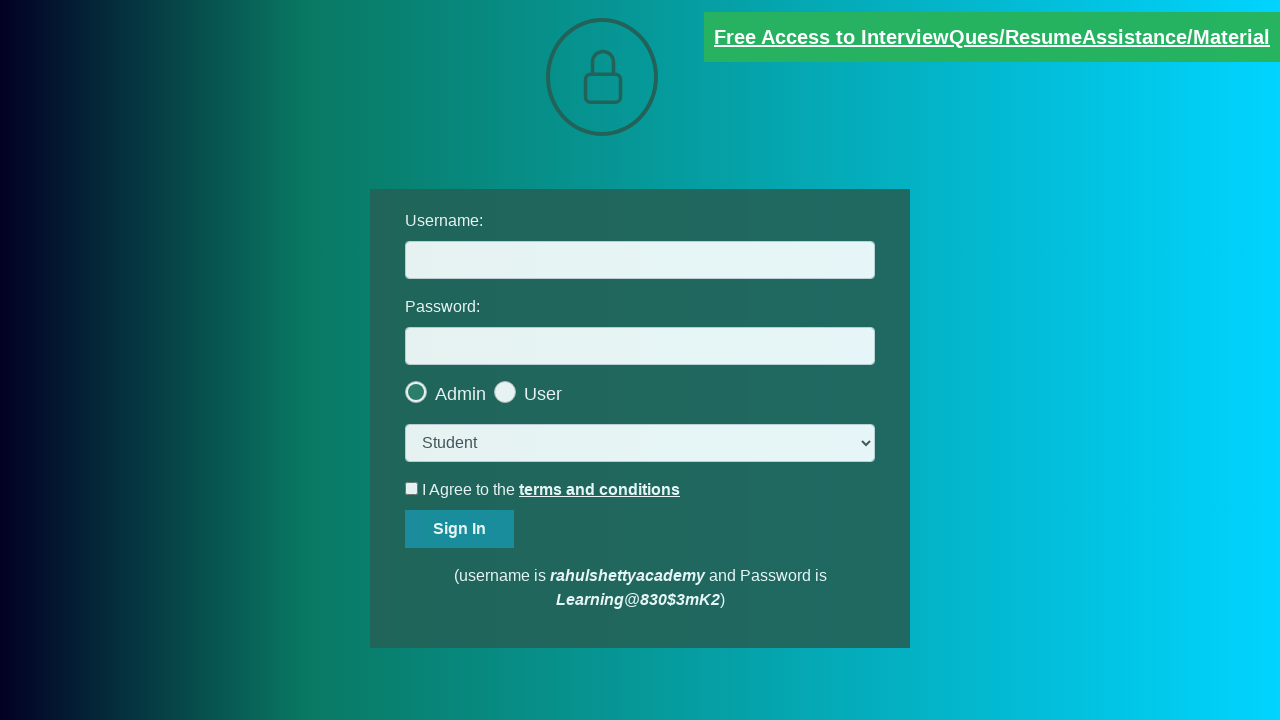

Filled username field with extracted email: mentor@rahulshettyacademy.com
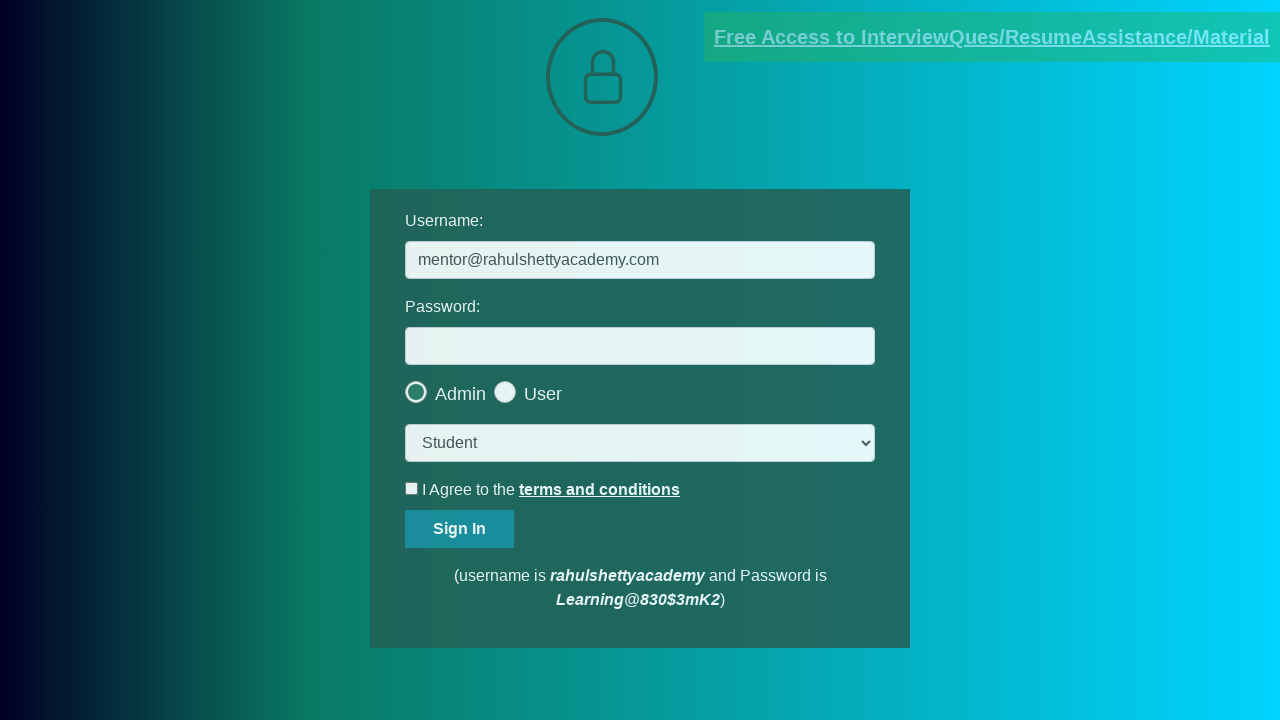

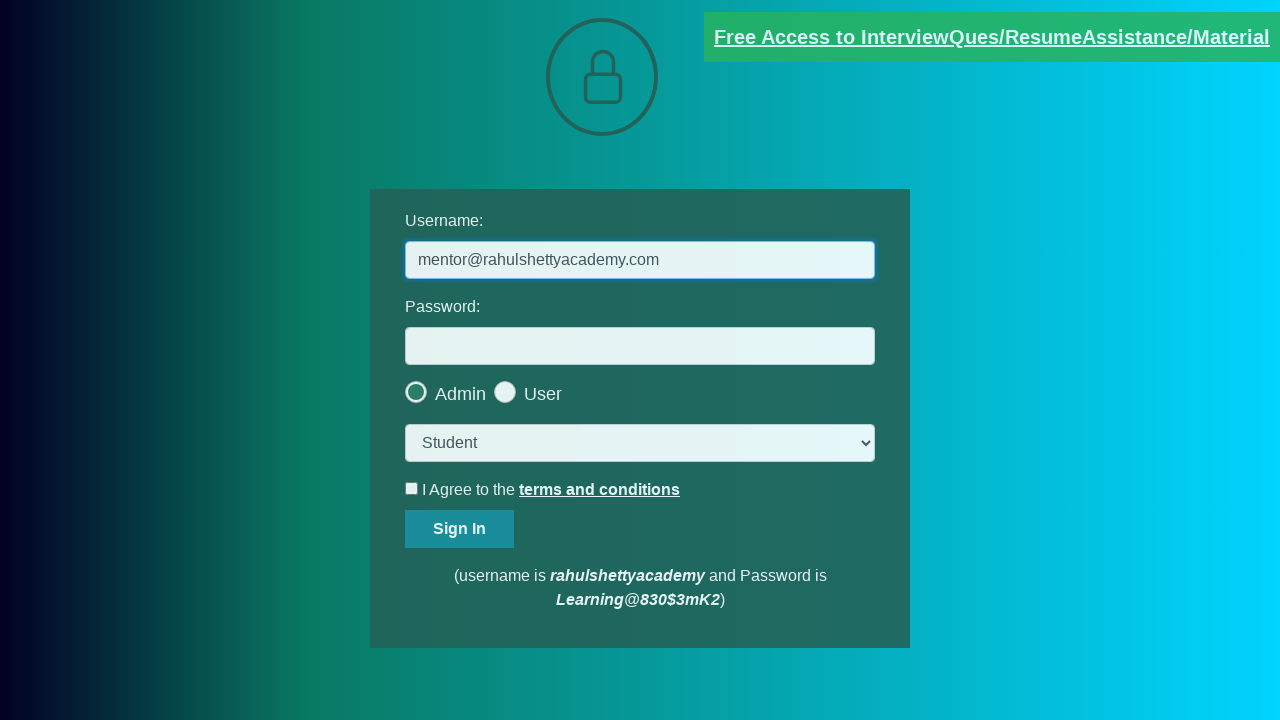